Tests the "Select One" dropdown menu functionality by clicking on the dropdown and selecting the "Other" option from the list.

Starting URL: https://demoqa.com/select-menu

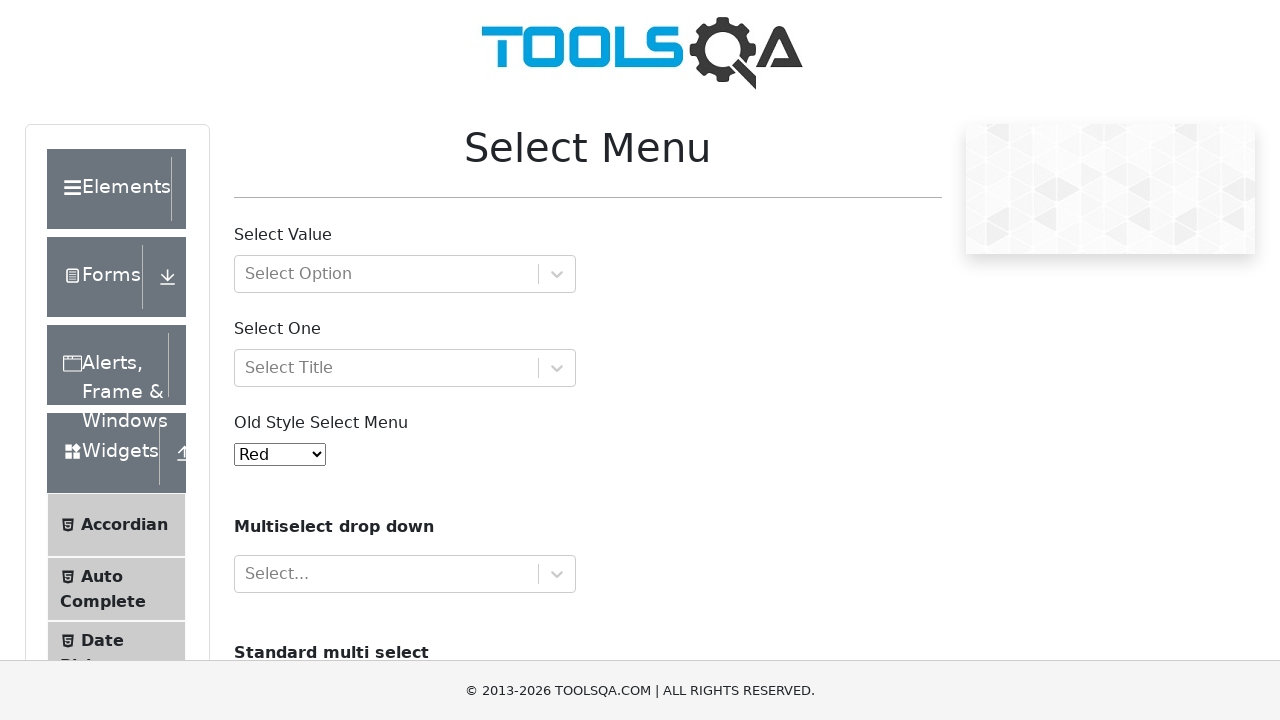

Clicked on the 'Select One' dropdown to open it at (405, 368) on #selectOne
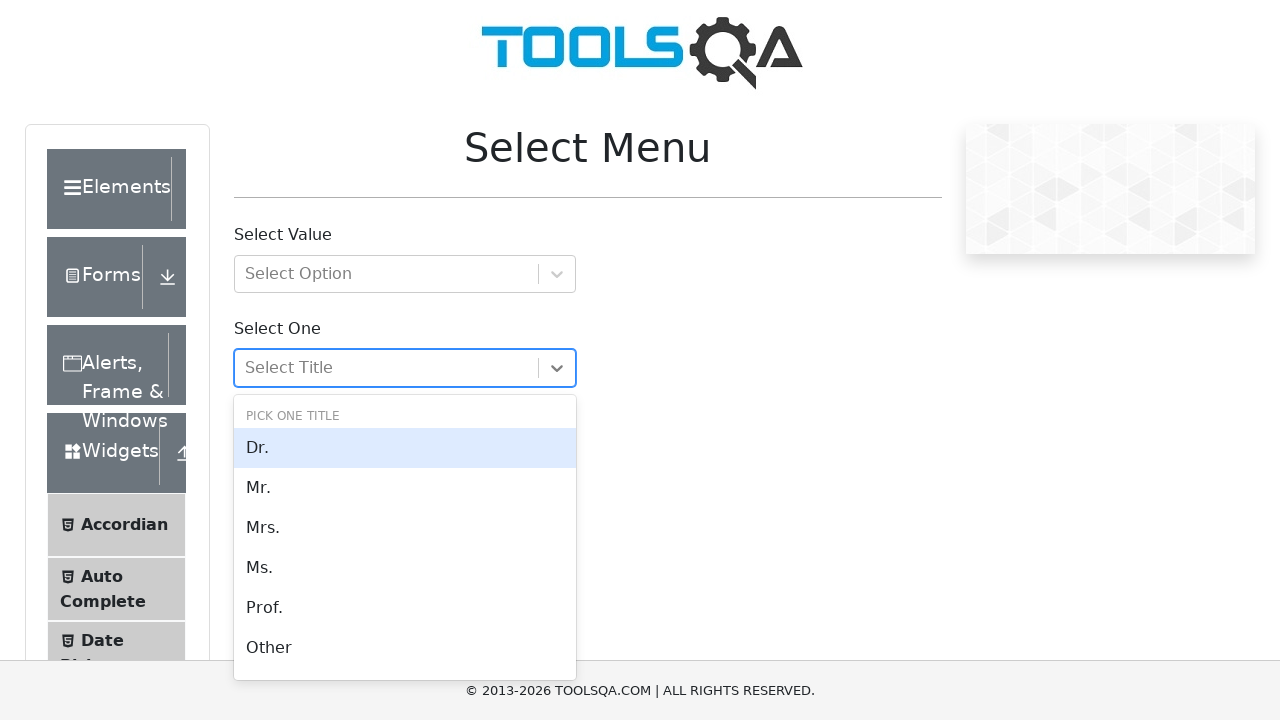

Selected 'Other' option from the dropdown menu at (405, 648) on div[id^="react-select"][id*="option"] >> internal:has-text="Other"i
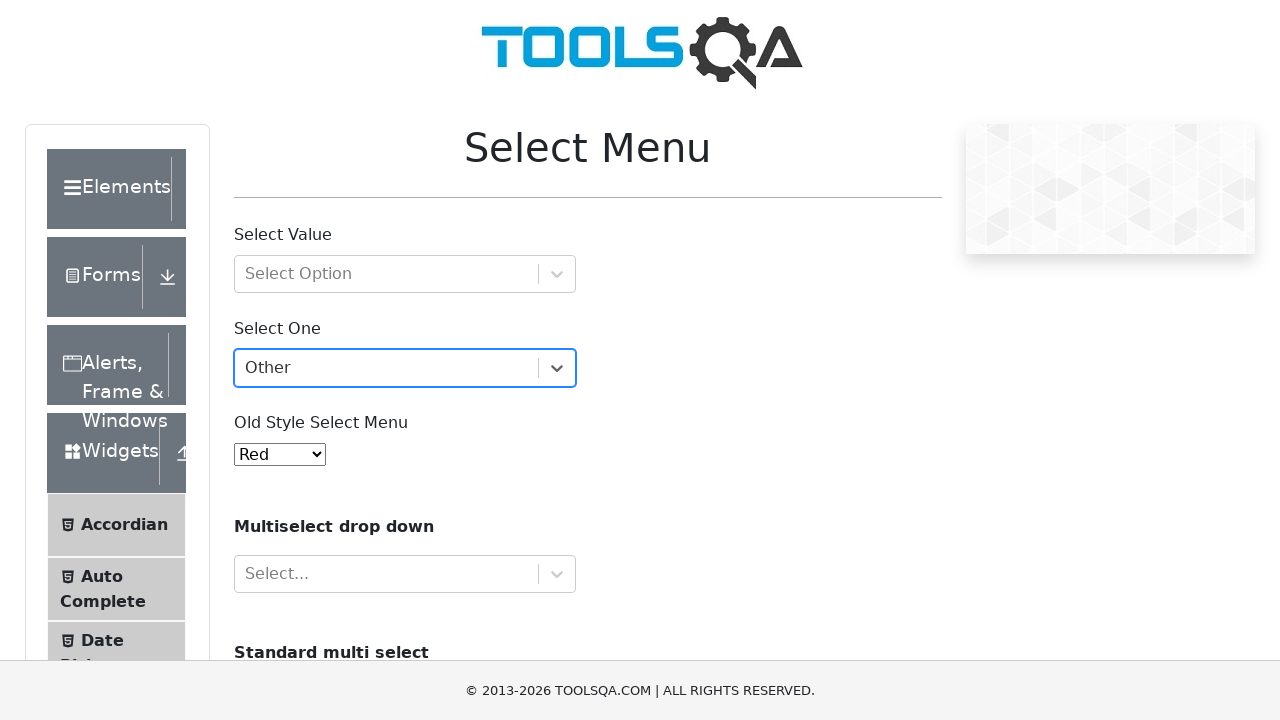

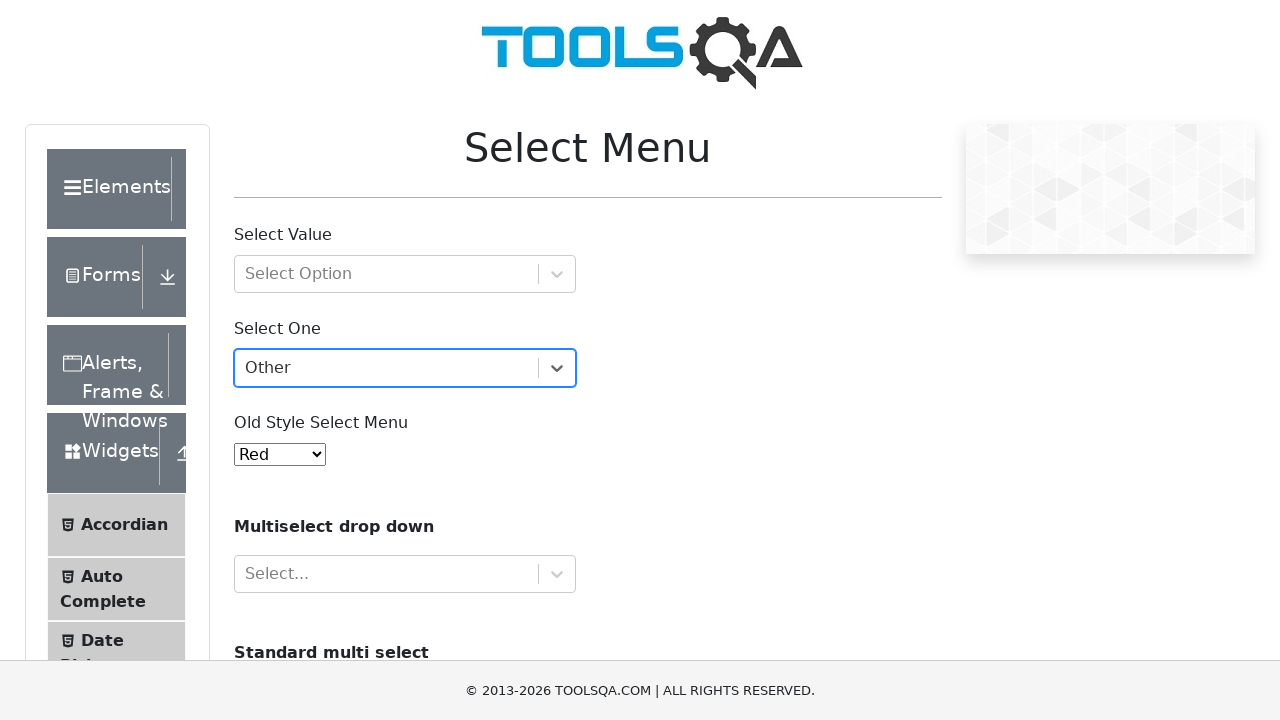